Tests page scrolling by scrolling down and then scrolling back up using keyboard commands.

Starting URL: https://jqueryui.com/

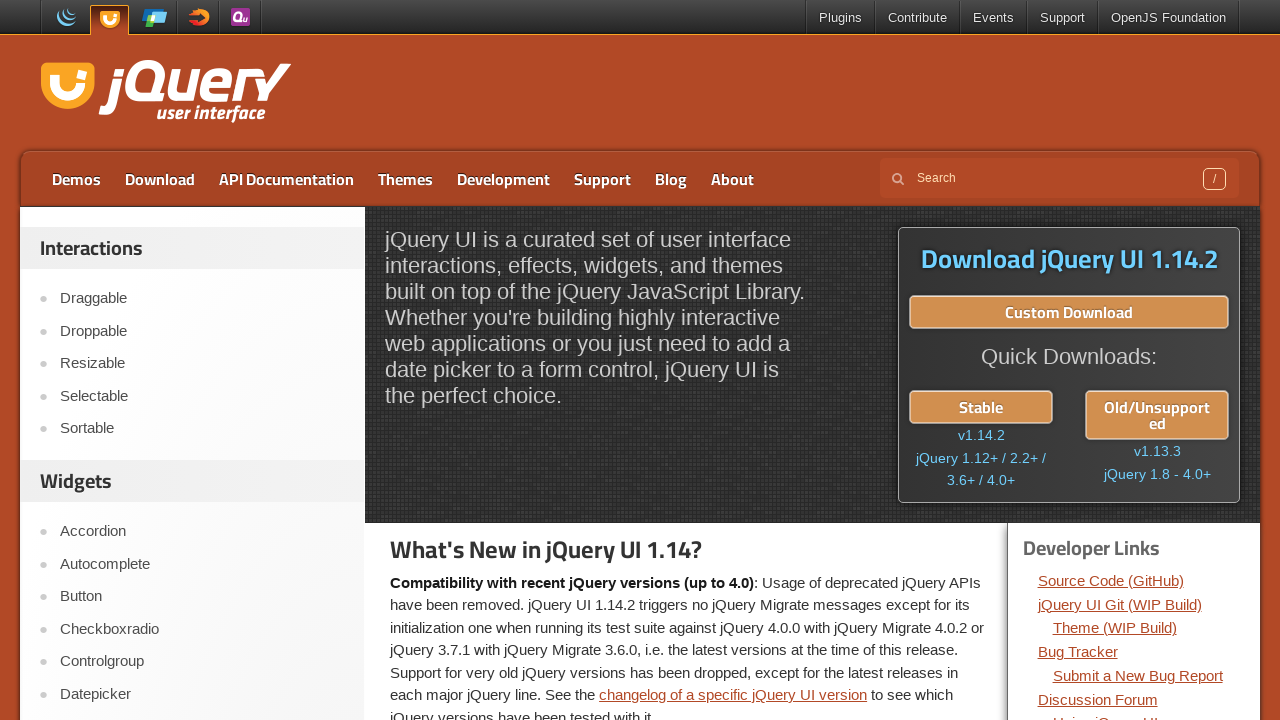

Scrolled down using Page Down key
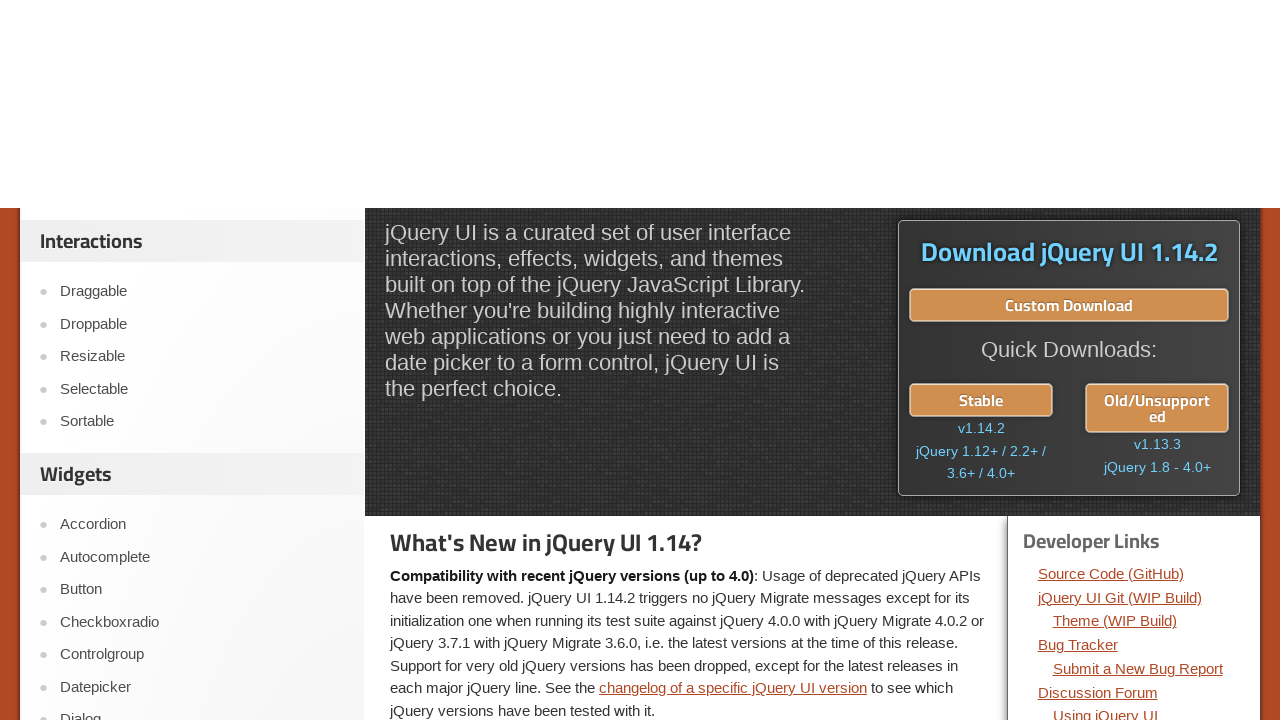

Waited 1 second for page to settle
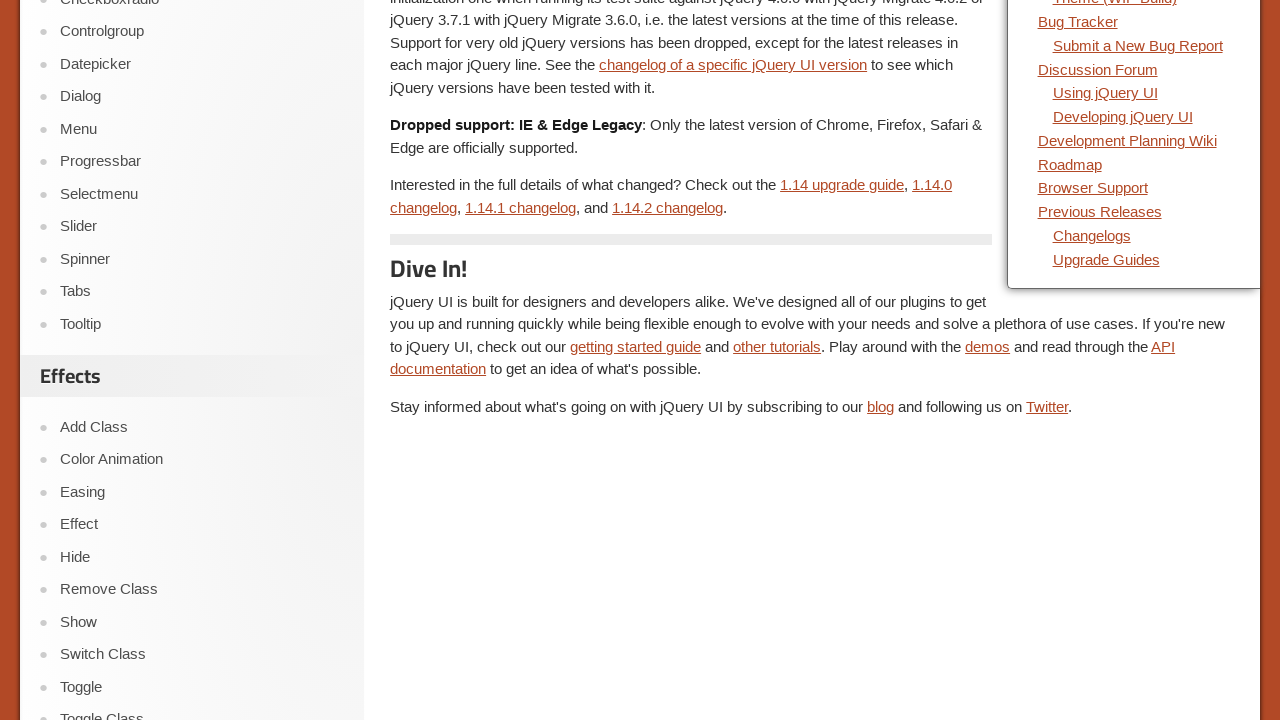

Scrolled up using Page Up key
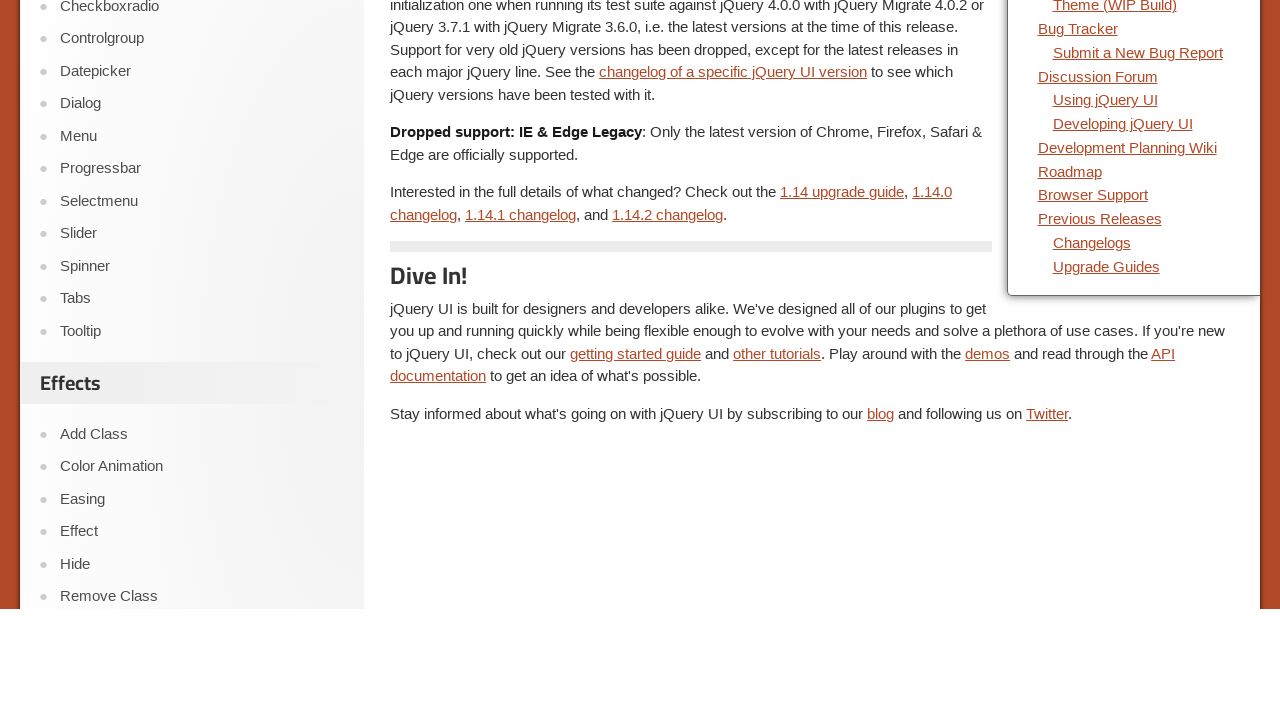

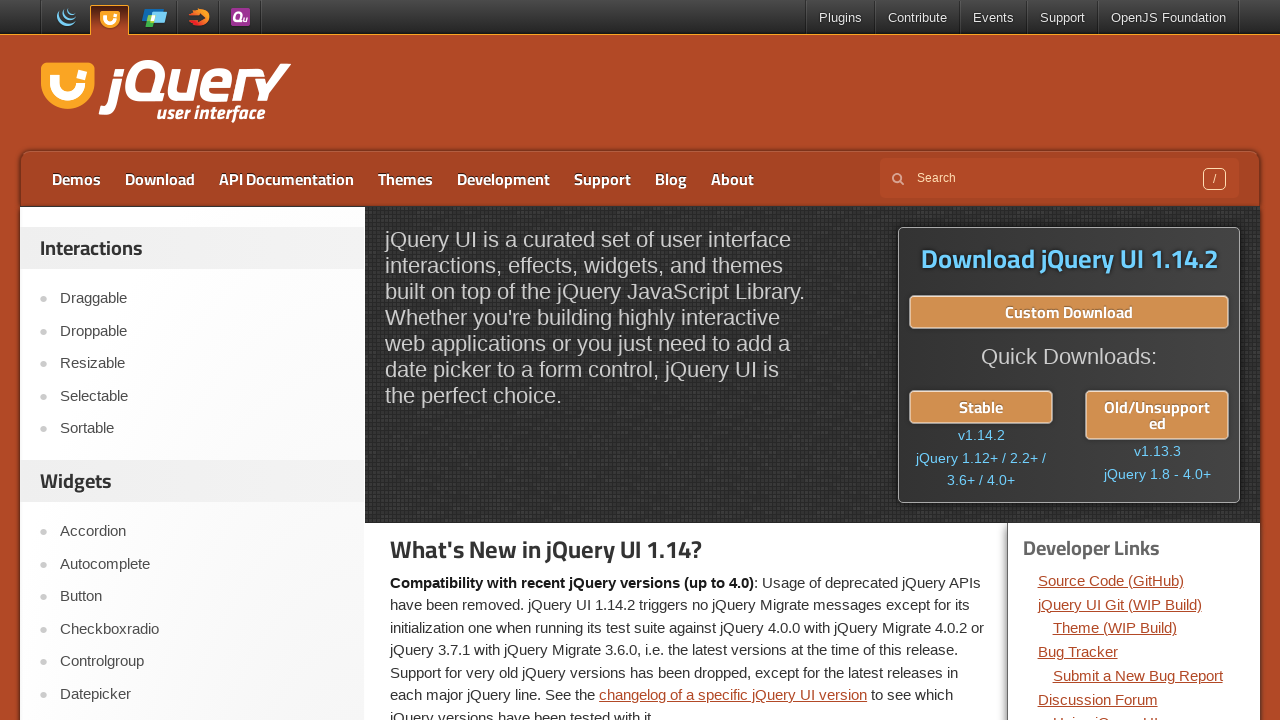